Tests window handling by opening a new window, interacting with it, then returning to the main window

Starting URL: https://skpatro.github.io/demo/links/

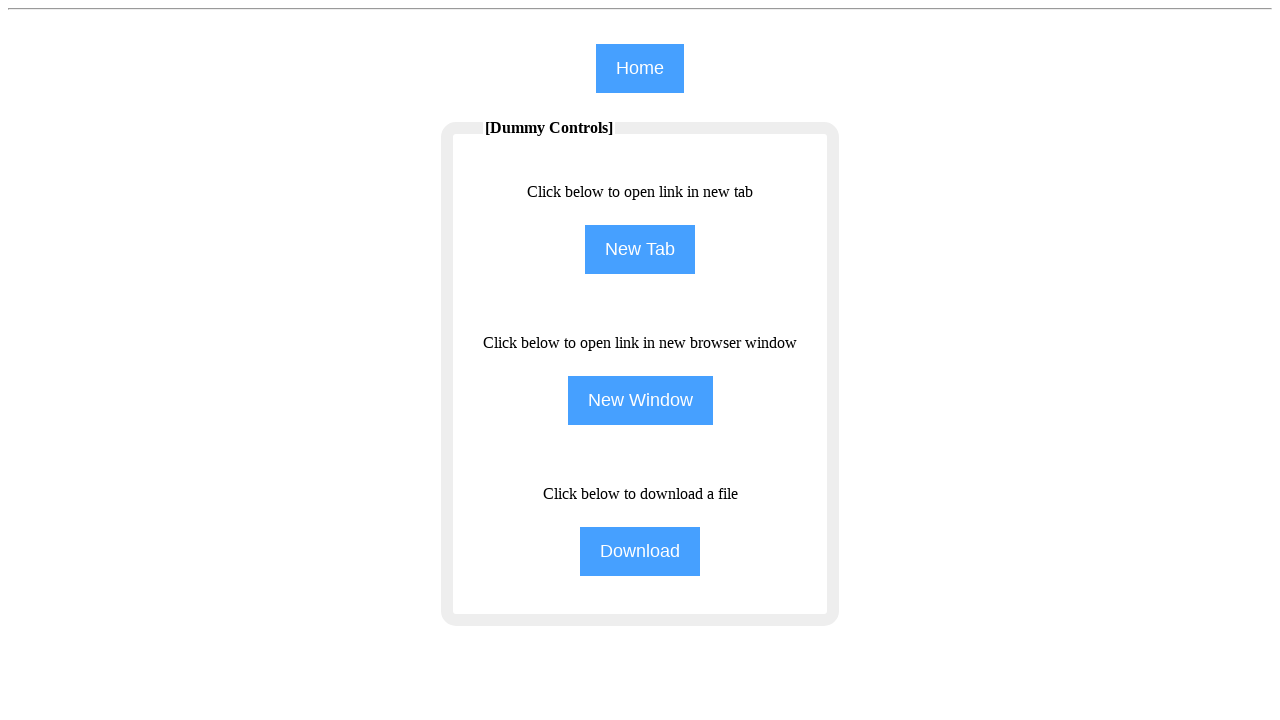

Clicked NewWindow button to open child browser window at (640, 400) on input[name='NewWindow']
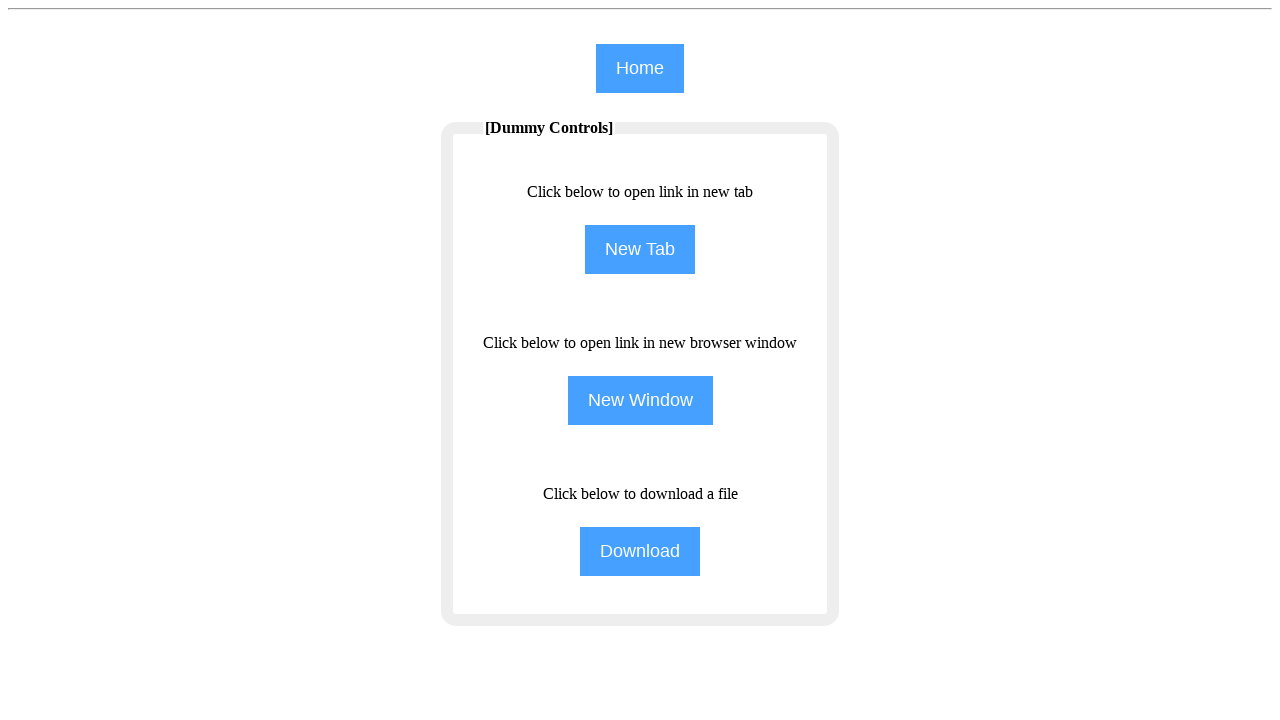

Child window opened and captured
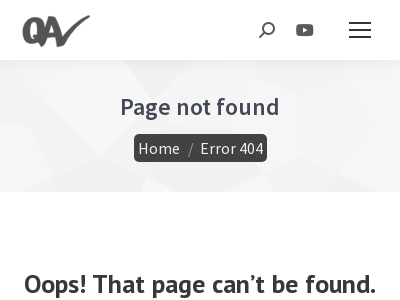

Filled search field in child window with 'Pop Up ex' on #the7-search
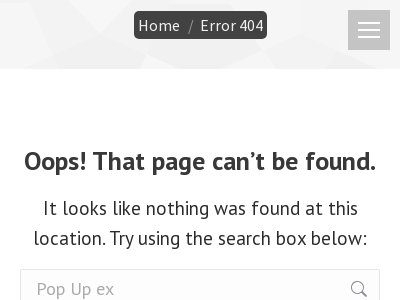

Closed child browser window
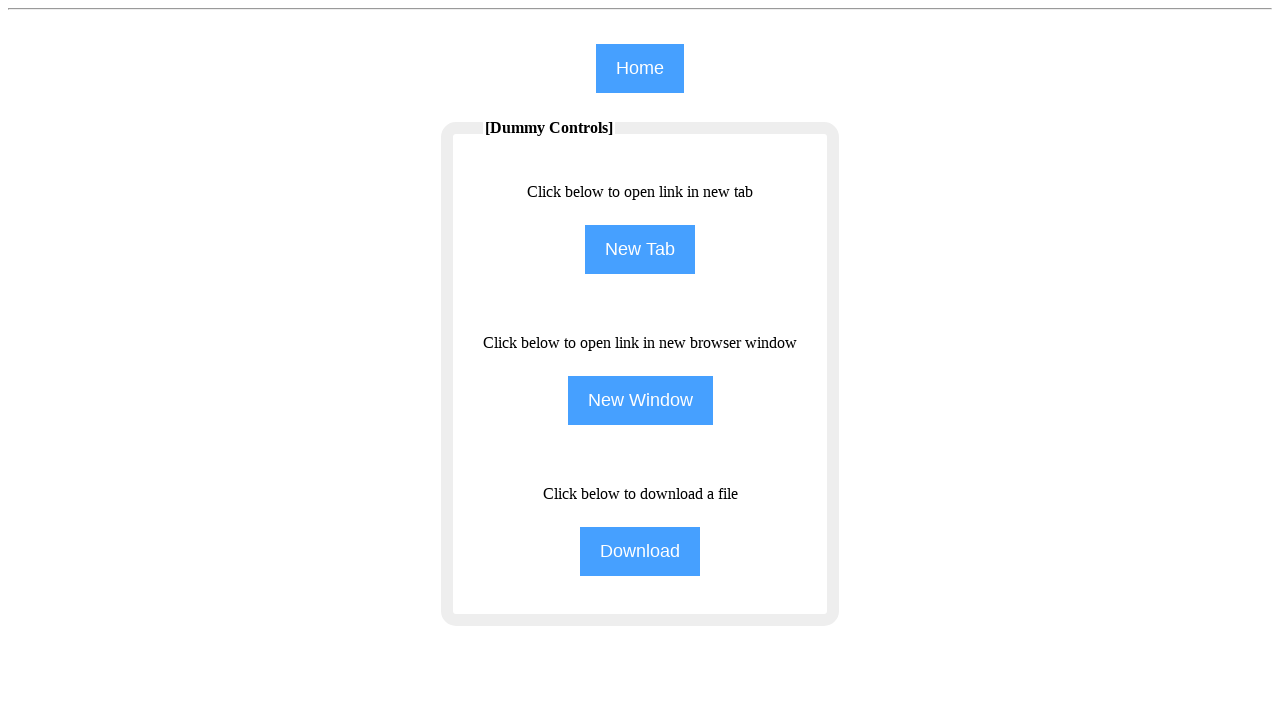

Clicked home button in main window at (640, 68) on input[name='home']
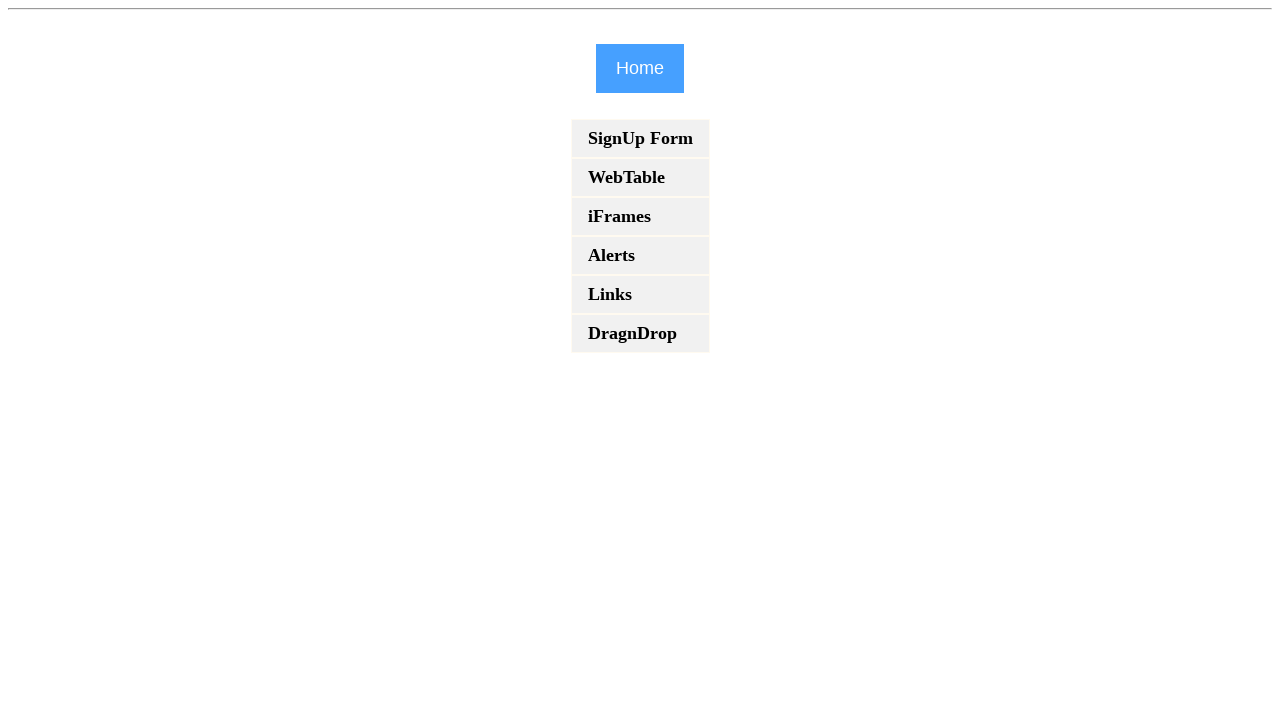

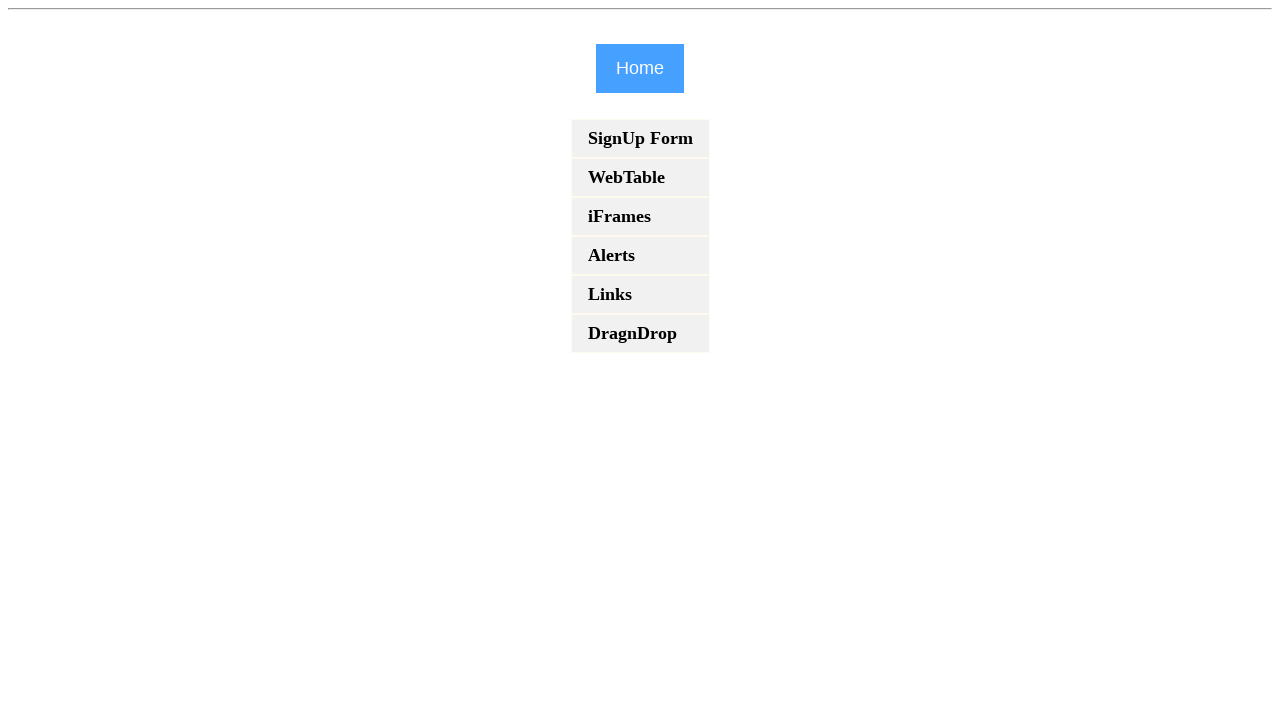